Tests password length validation by entering a password with less than 6 characters and verifying the error messages are displayed.

Starting URL: https://alada.vn/tai-khoan/dang-ky.html

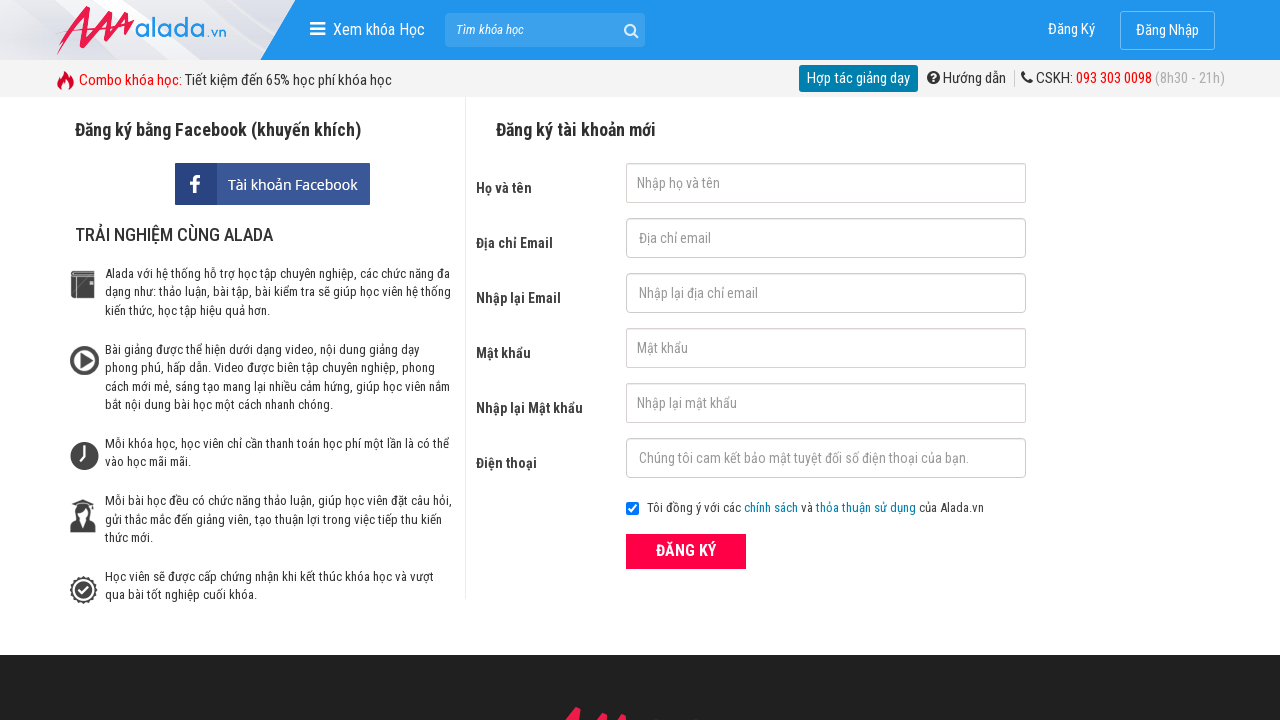

Filled name field with 'Tu Thi Tra My' on //input[@id='txtFirstname']
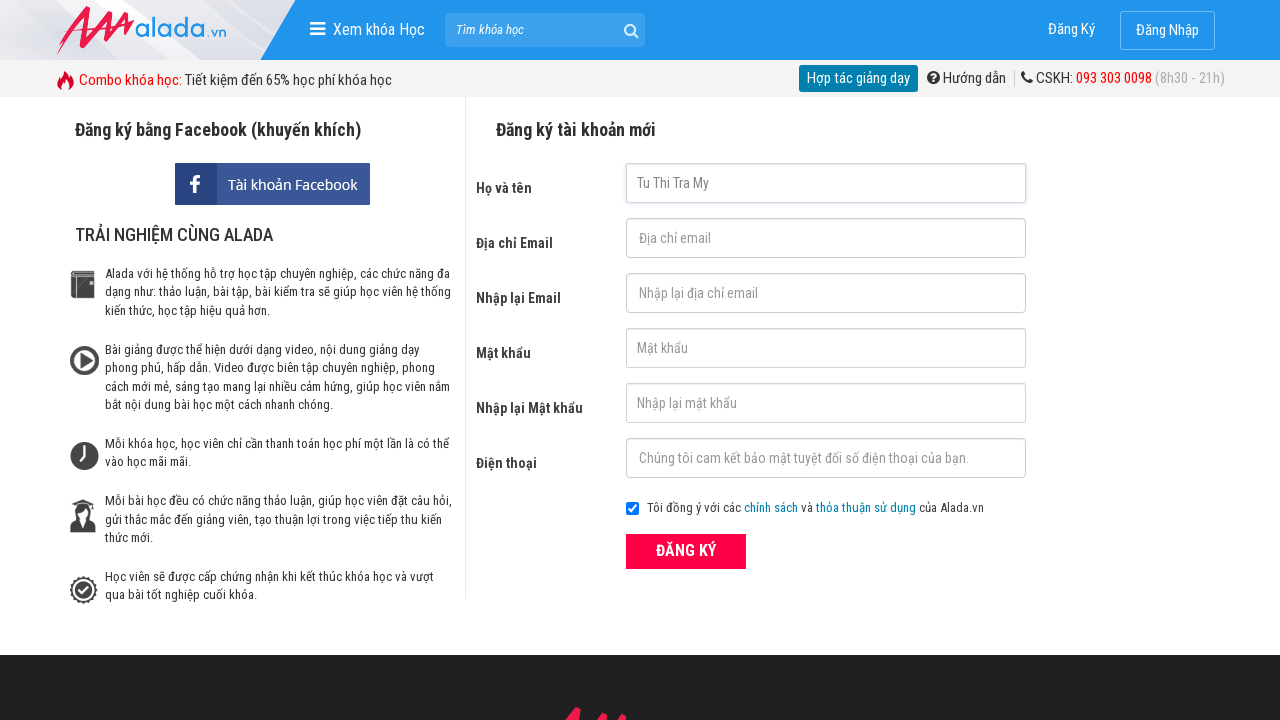

Filled email field with 'tuthitramy02@gmail.com' on //input[@id='txtEmail']
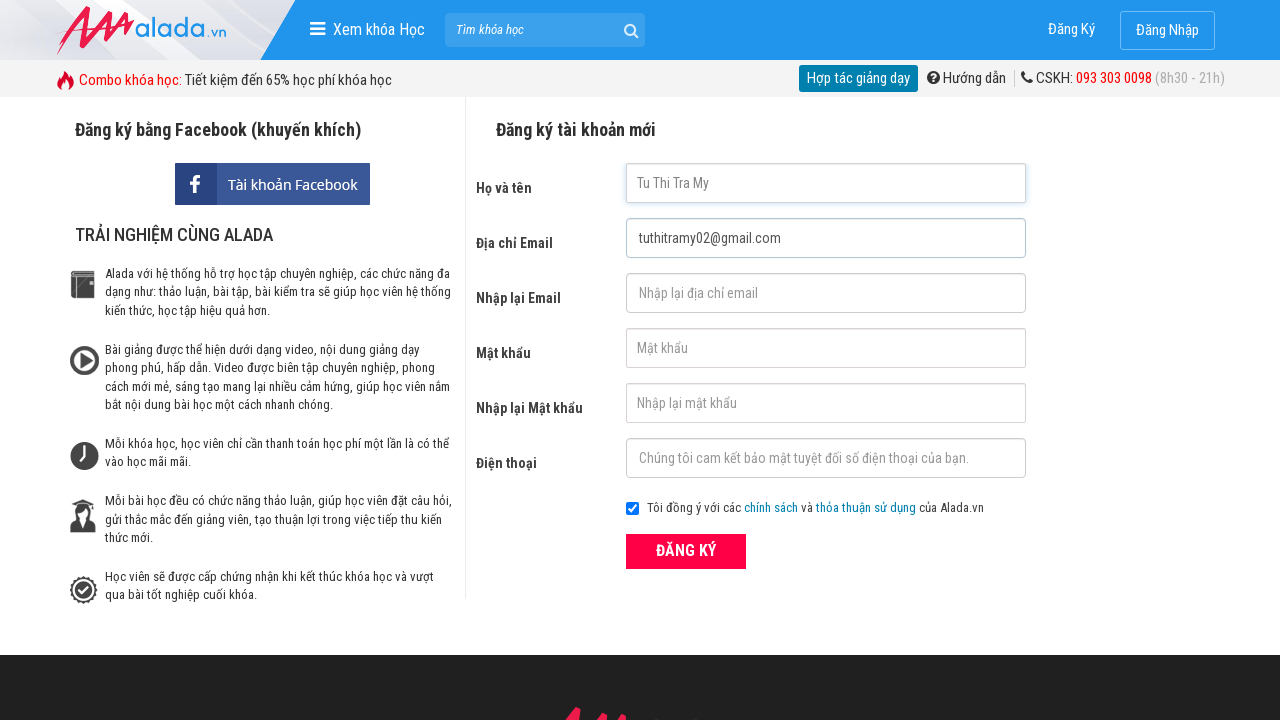

Filled confirm email field with 'tuthitramy02@gmail.com' on //input[@id='txtCEmail']
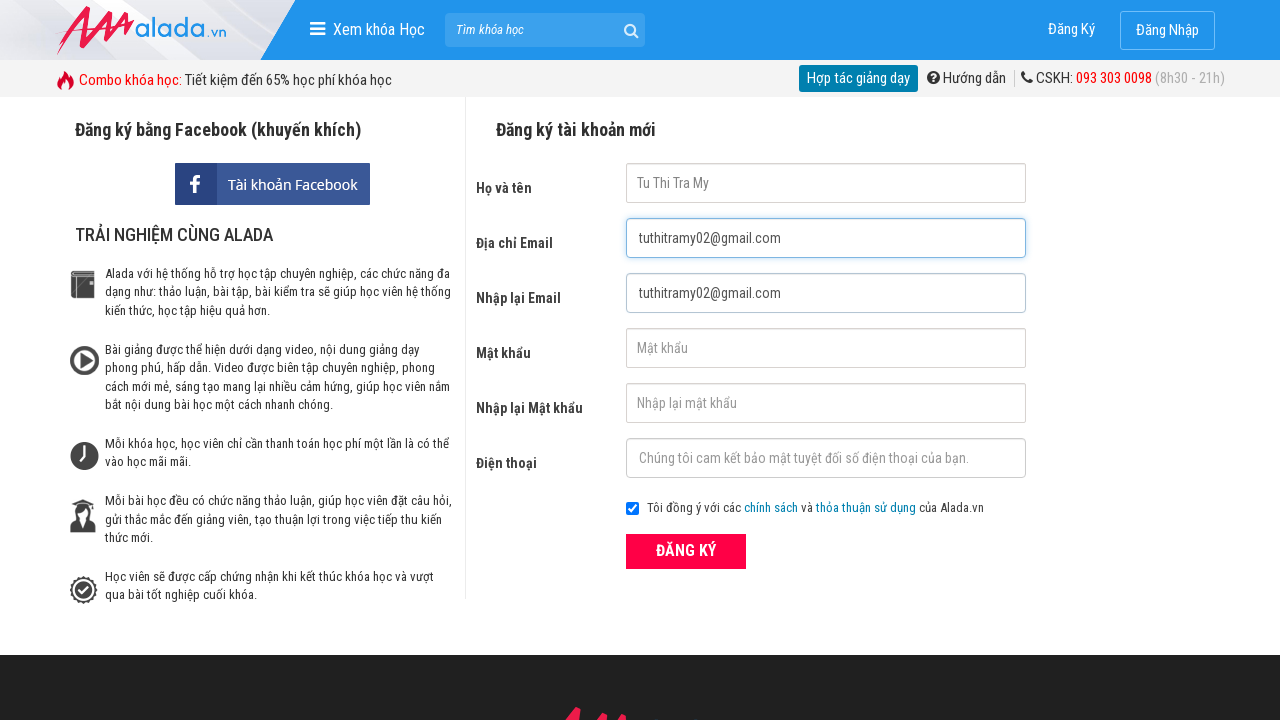

Filled password field with 'myqu' (4 characters - less than minimum 6) on //input[@id='txtPassword']
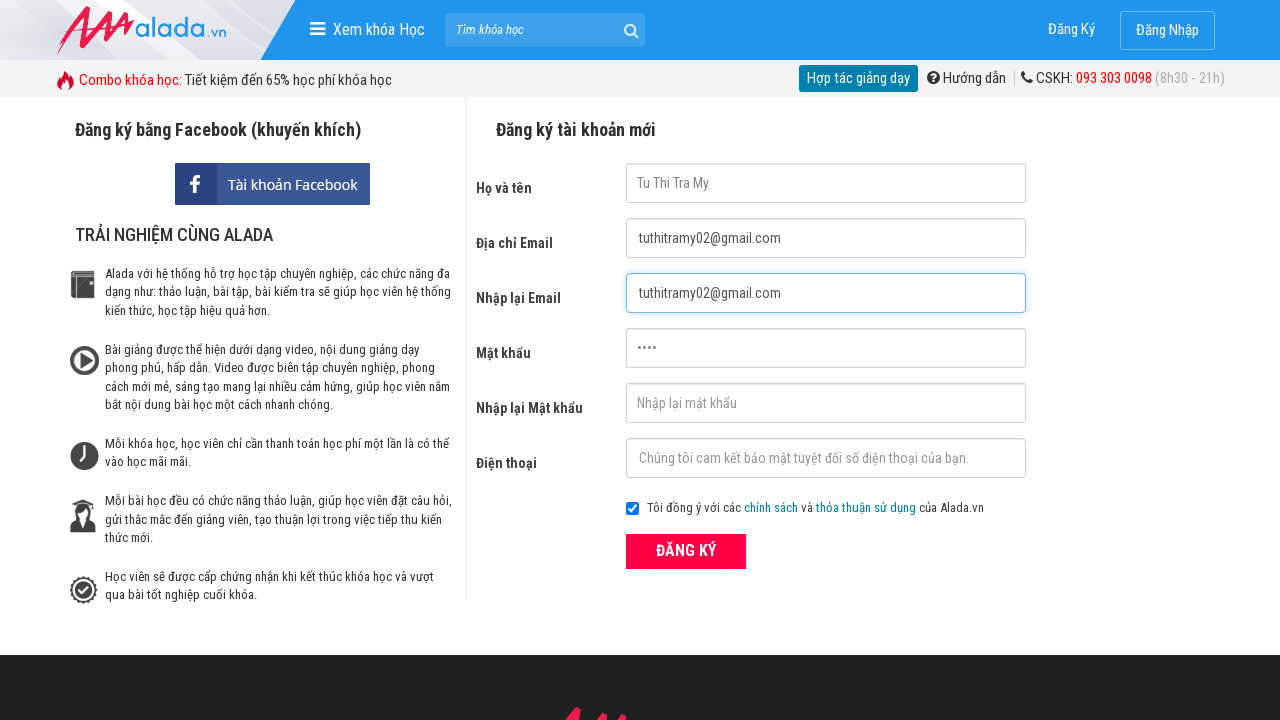

Filled confirm password field with 'myqu' (4 characters - less than minimum 6) on //input[@id='txtCPassword']
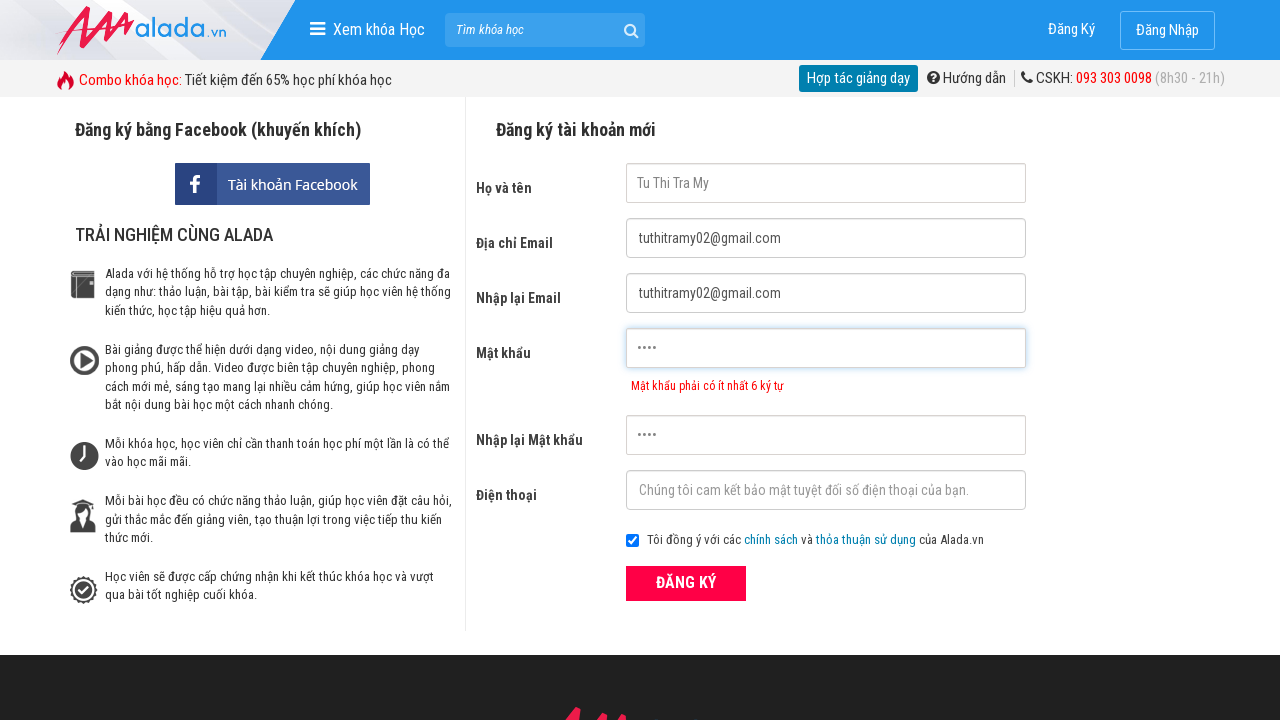

Filled phone number field with '0934575102' on //input[@id='txtPhone']
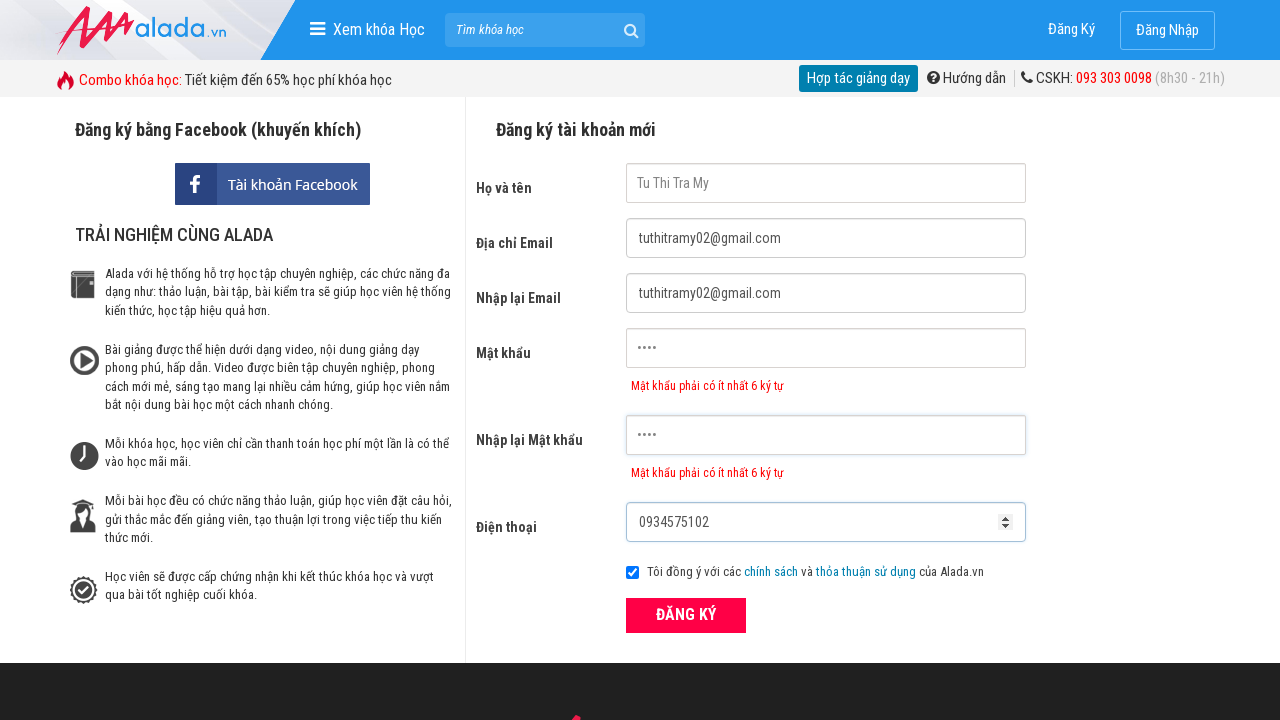

Clicked ĐĂNG KÝ (Register) button at (686, 615) on xpath=//div[@class='field_btn']/button[text()='ĐĂNG KÝ']
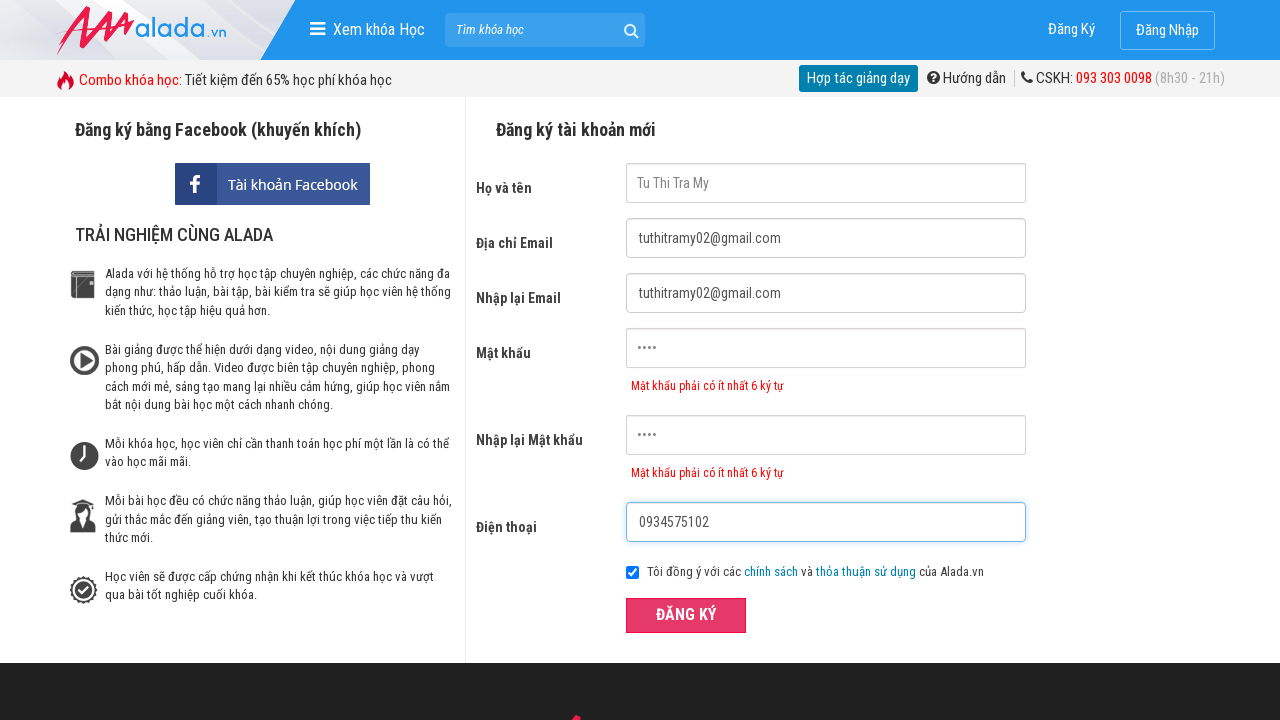

Password error message appeared (txtPassword-error label visible)
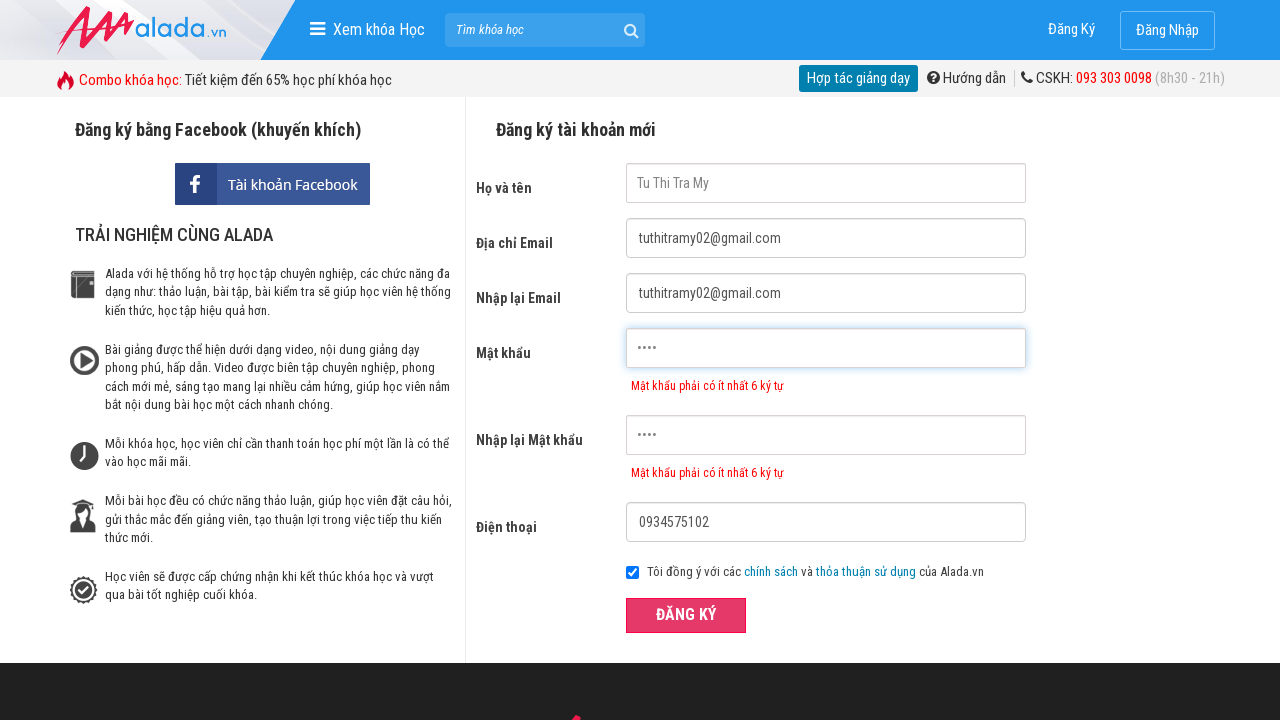

Confirm password error message appeared (txtCPassword-error label visible)
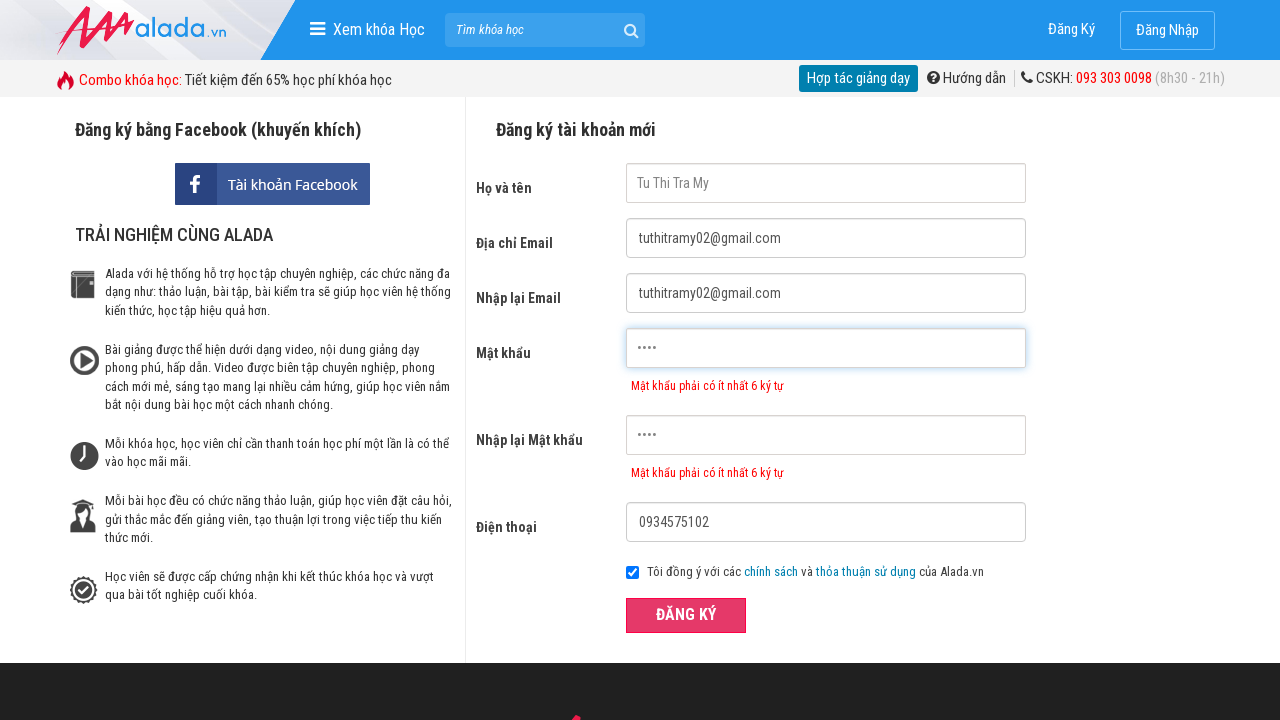

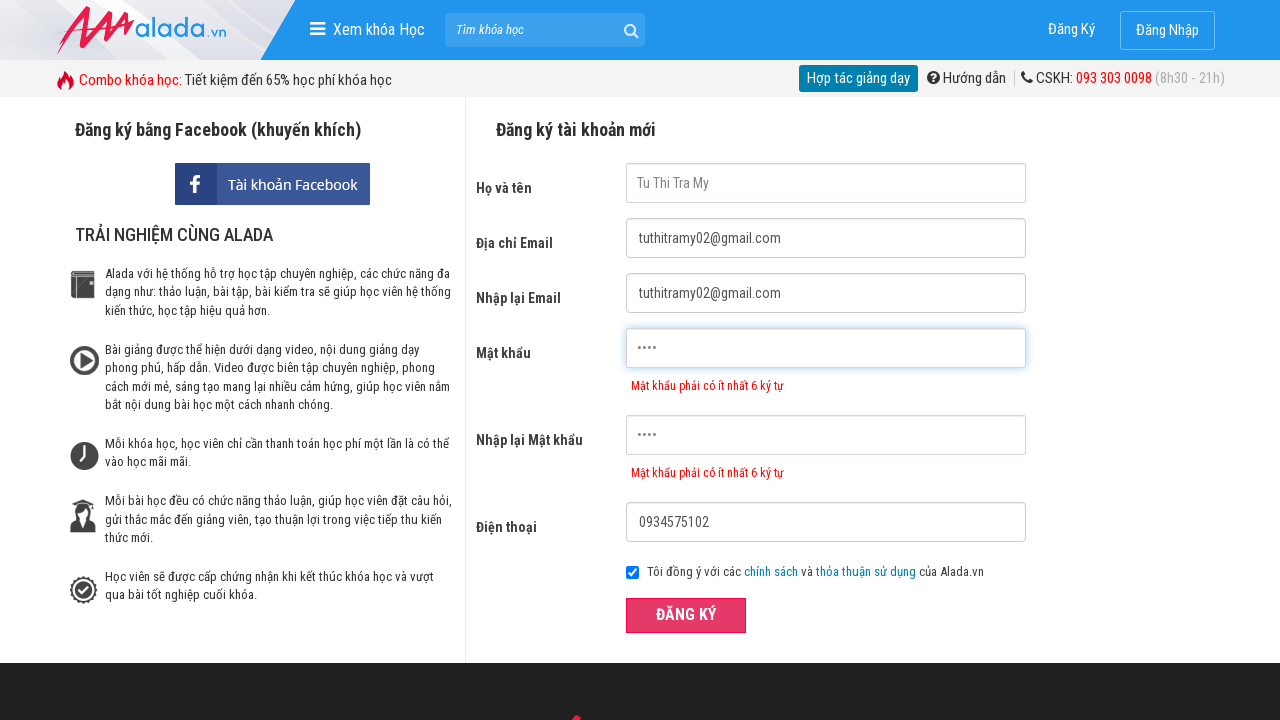